Navigates to a music playlist page and scrolls to the bottom to load all content via infinite scroll, then verifies playlist items are displayed.

Starting URL: https://workey.codeit.kr/music

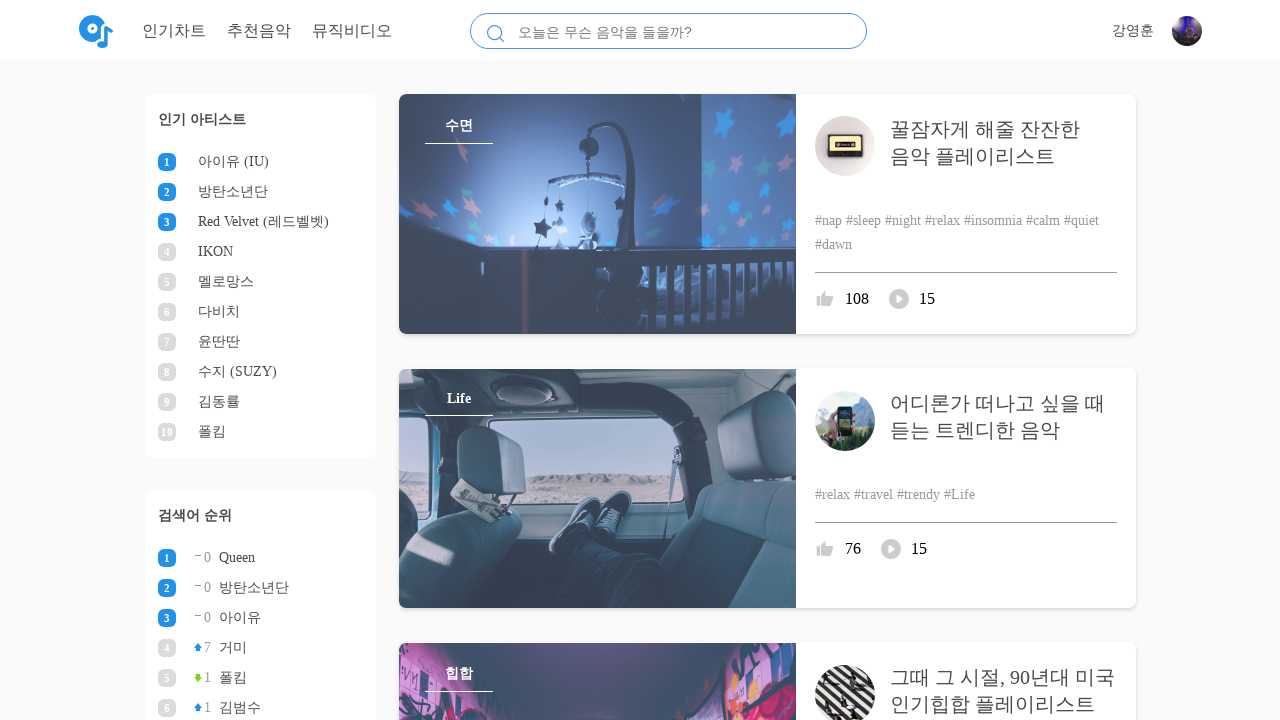

Waited for playlist metadata to load
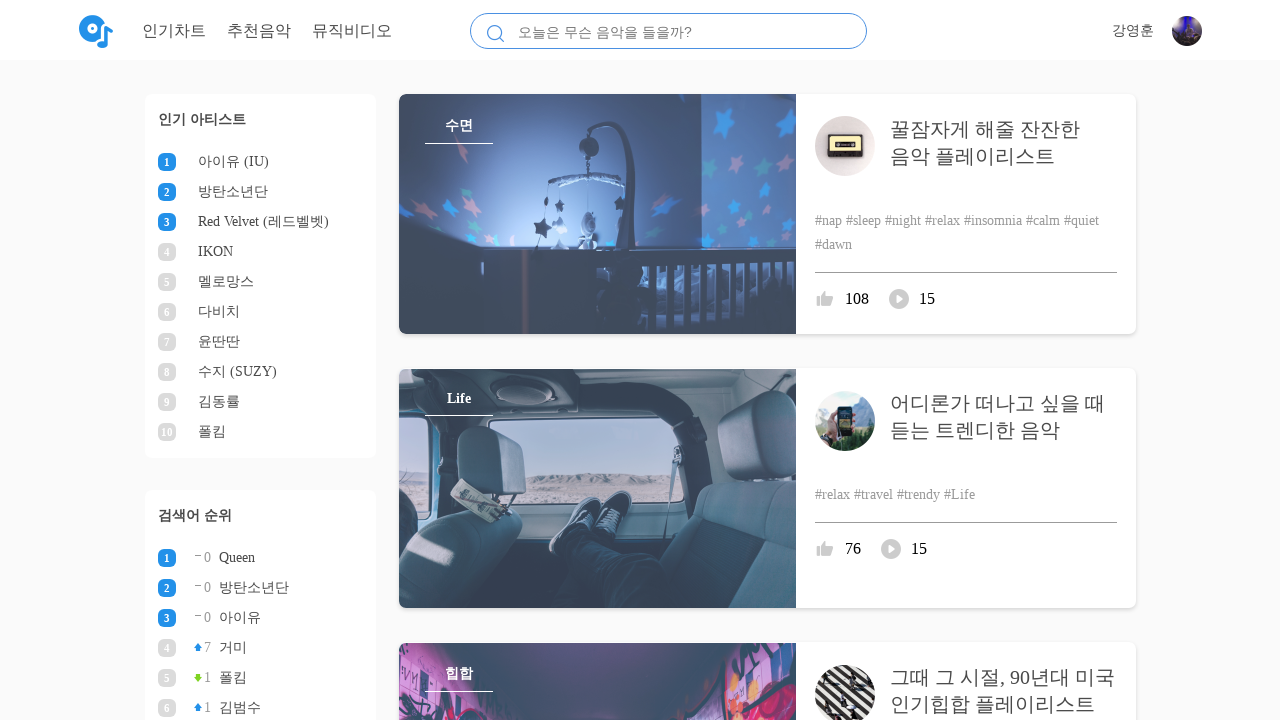

Retrieved initial page scroll height
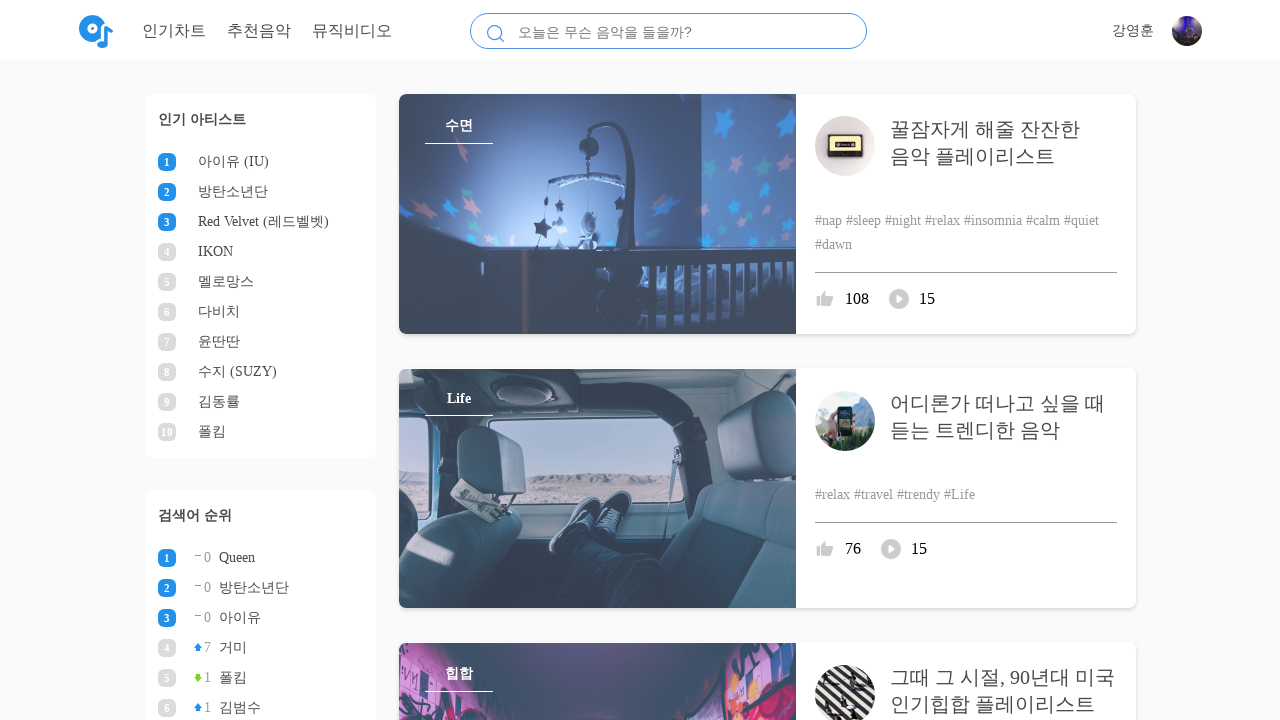

Scrolled to bottom of page to trigger infinite scroll
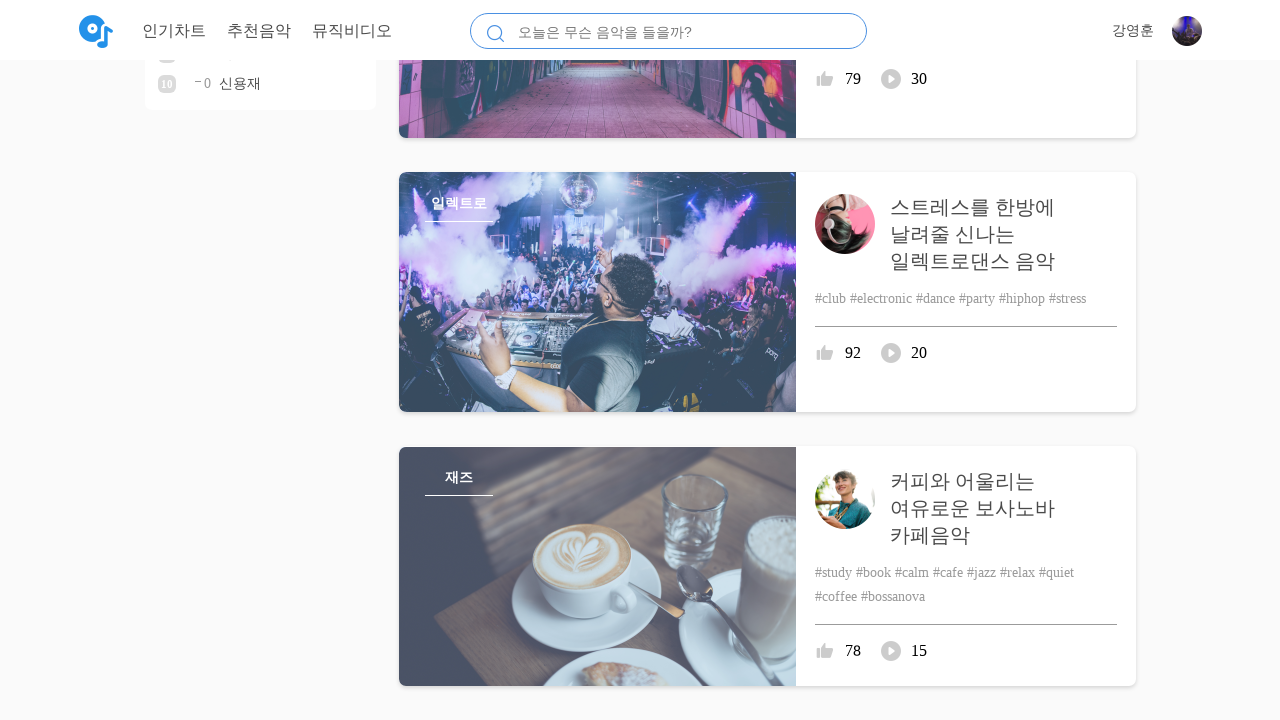

Waited 500ms for new content to load
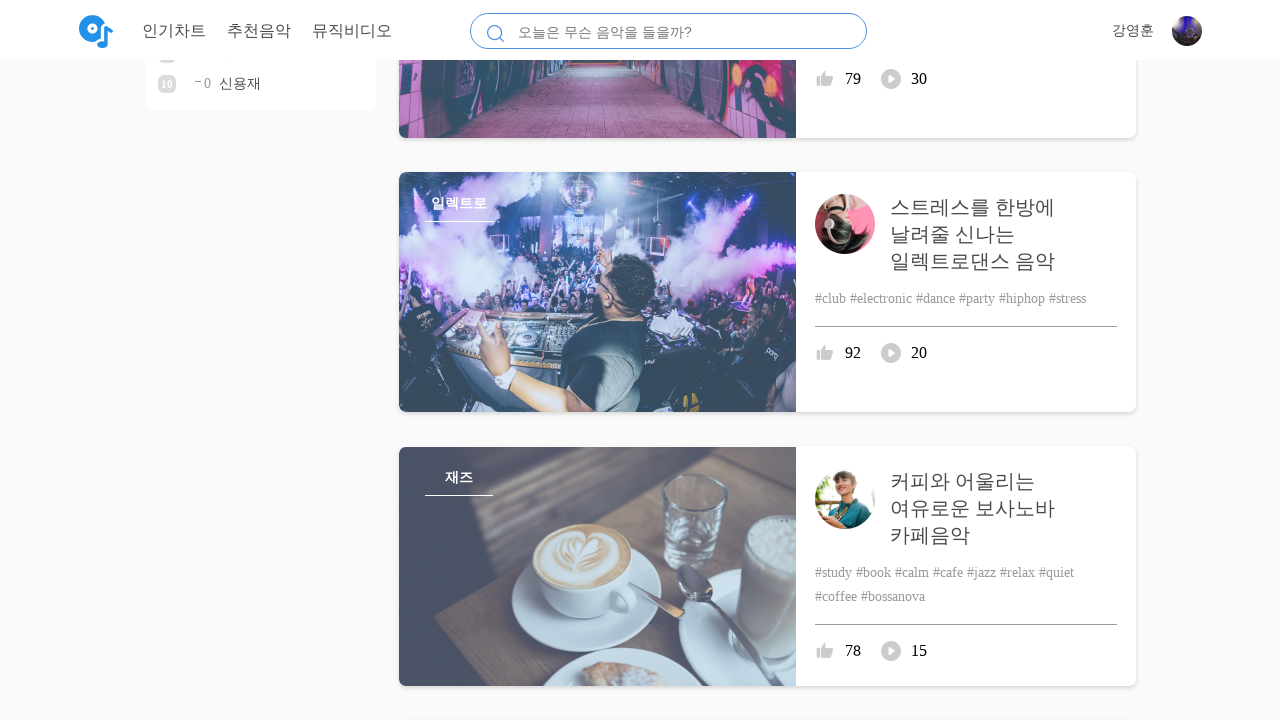

Retrieved updated page scroll height to check if more content loaded
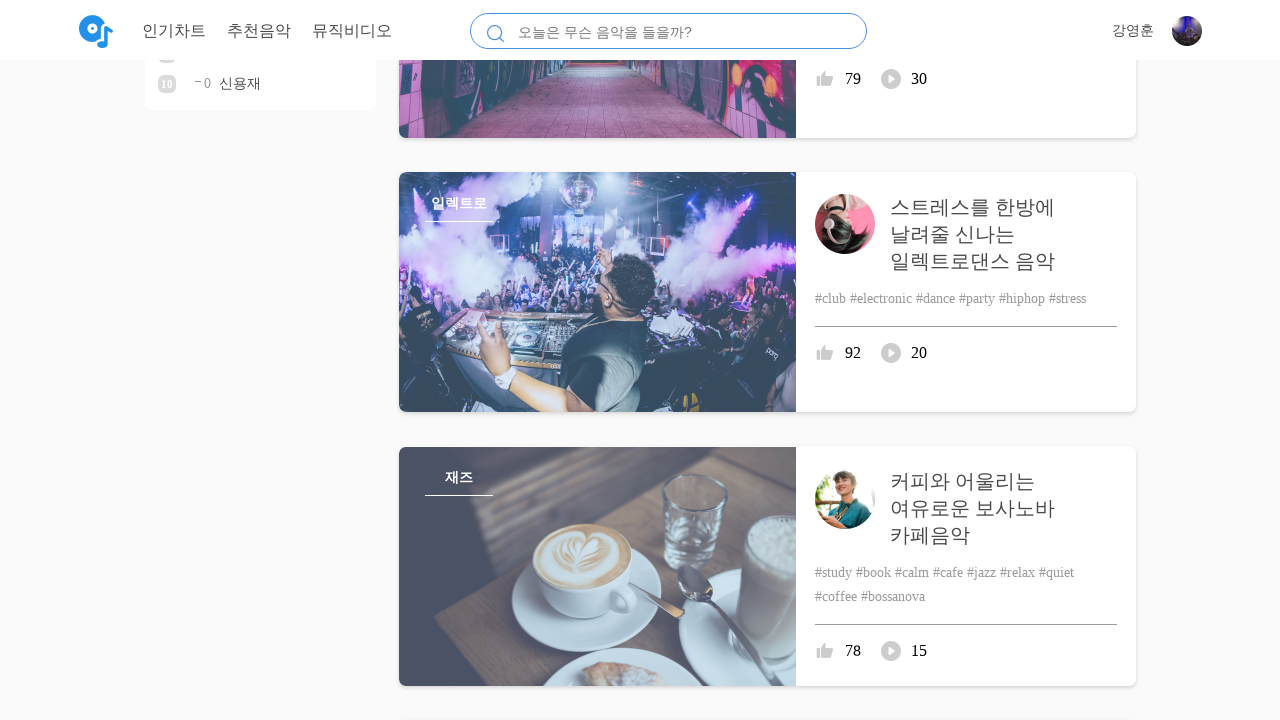

Scrolled to bottom of page to trigger infinite scroll
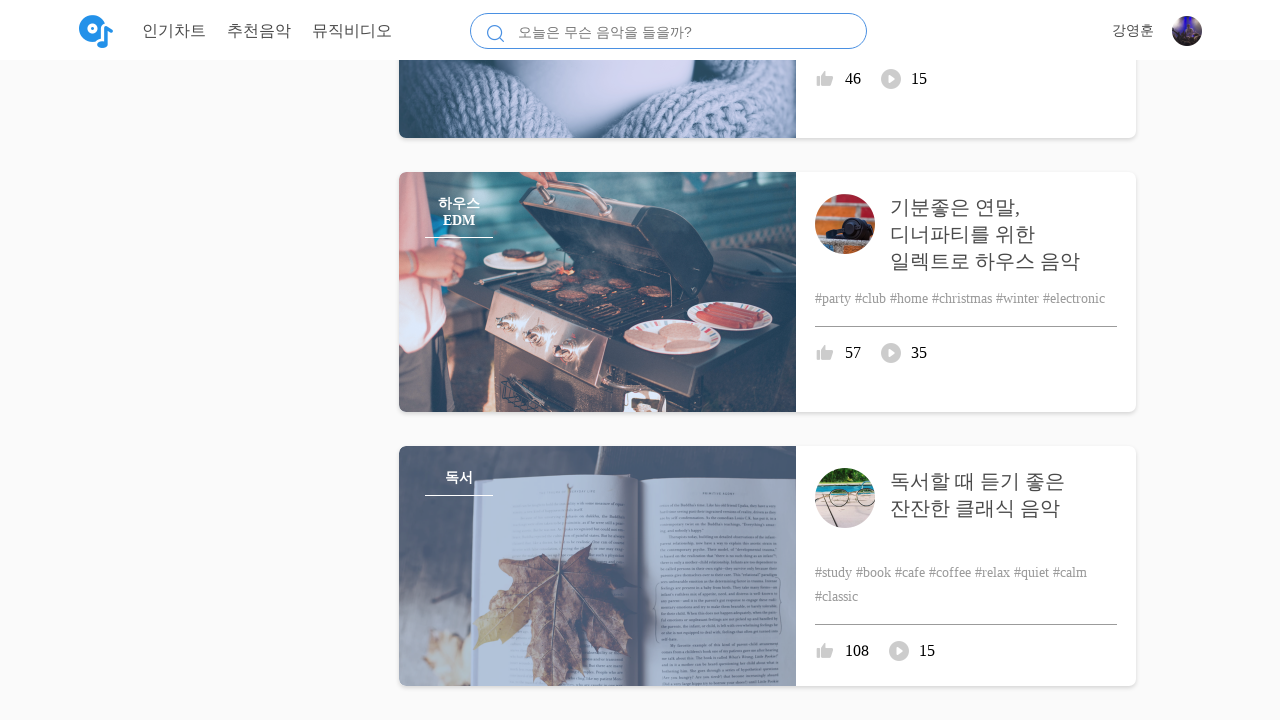

Waited 500ms for new content to load
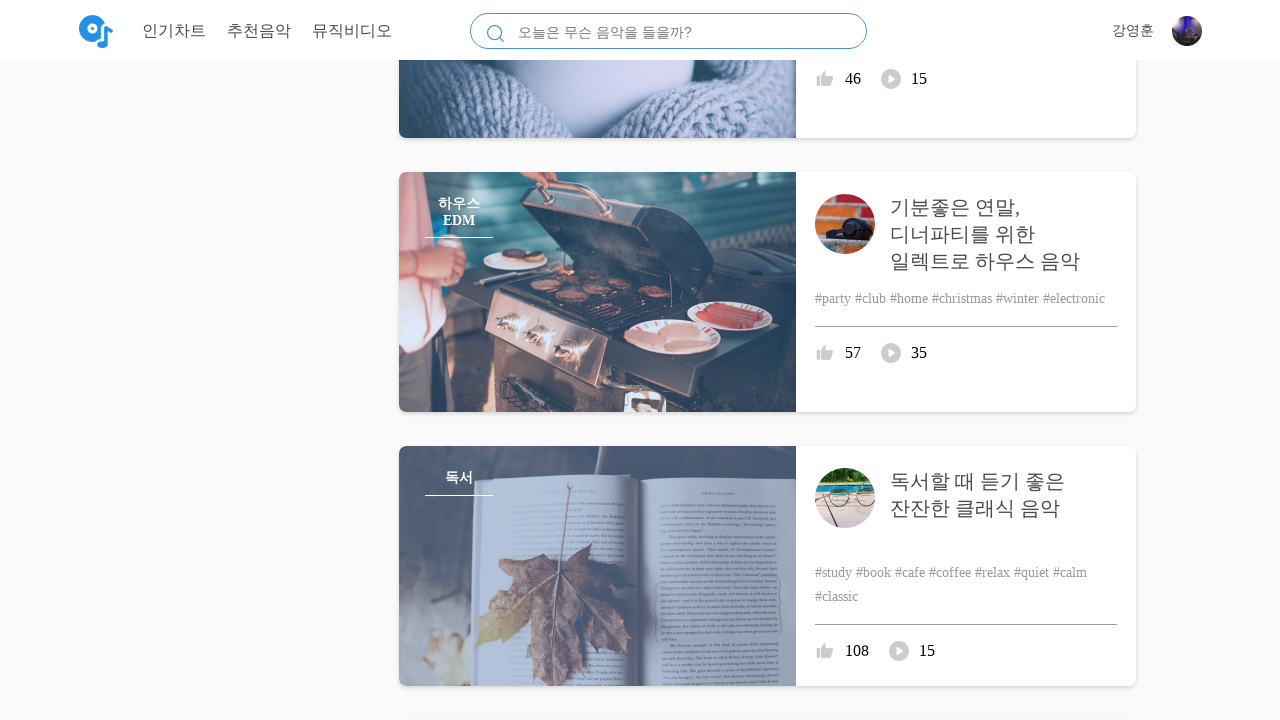

Retrieved updated page scroll height to check if more content loaded
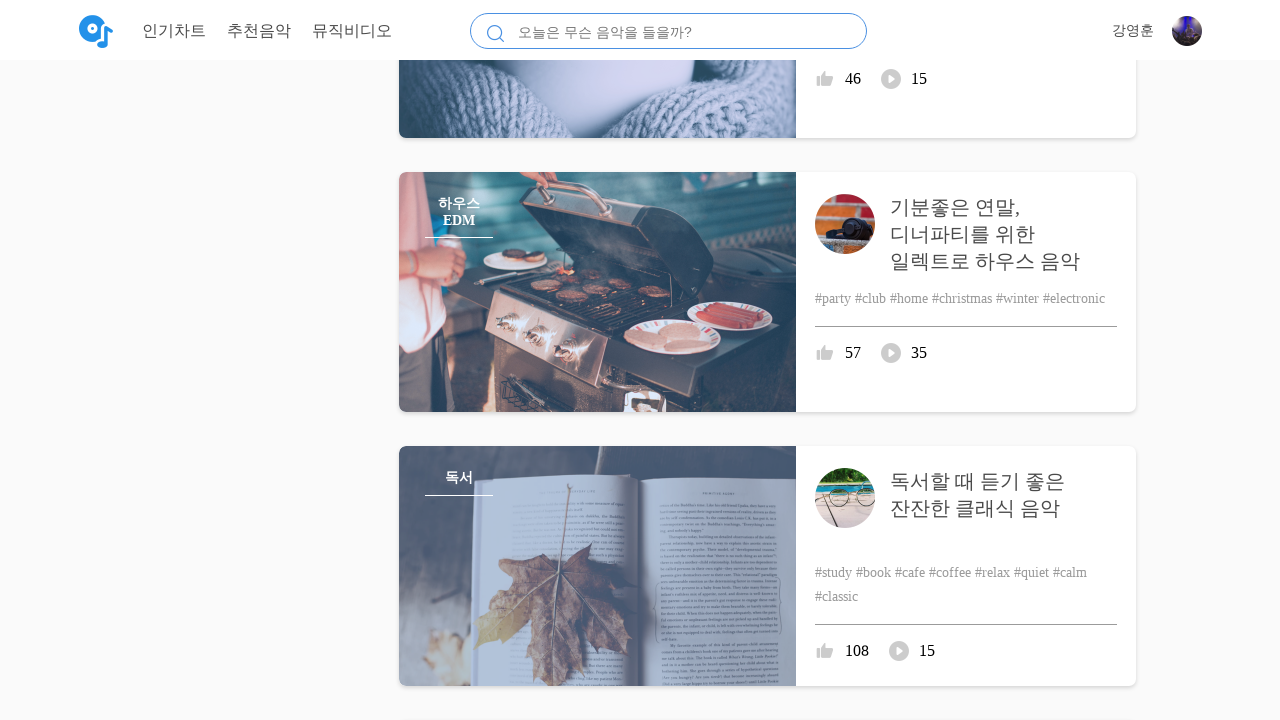

Scrolled to bottom of page to trigger infinite scroll
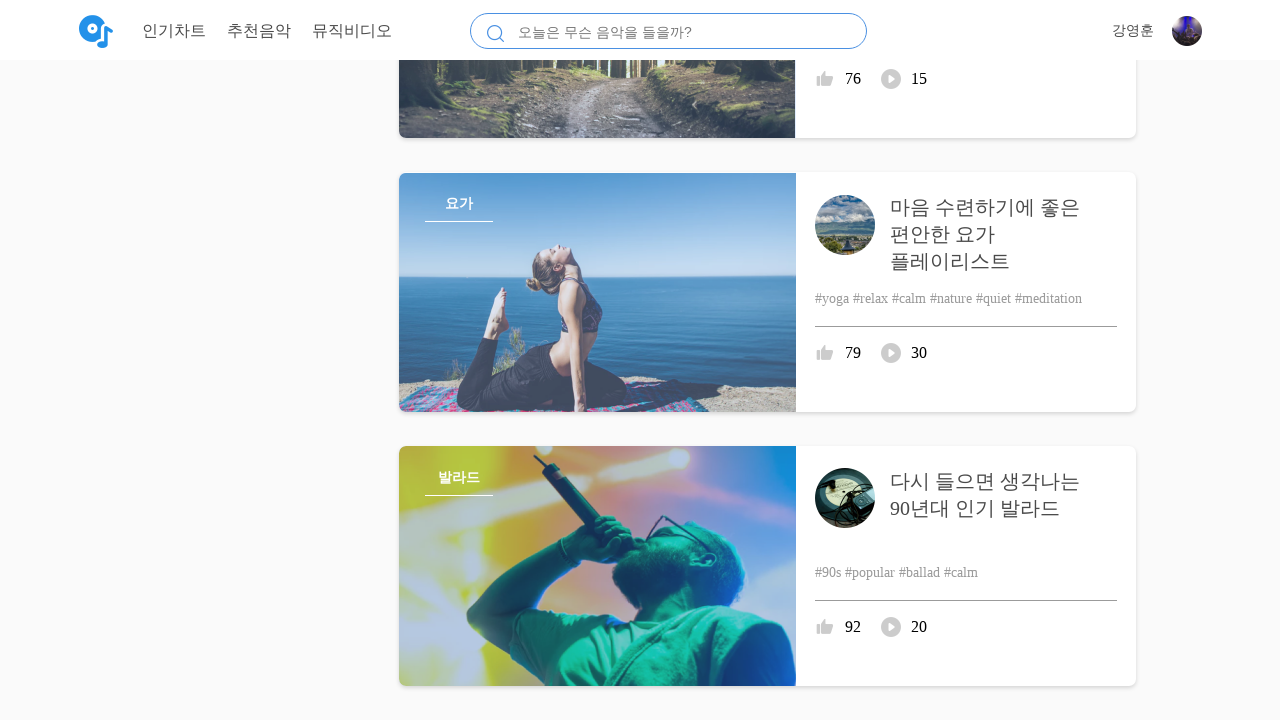

Waited 500ms for new content to load
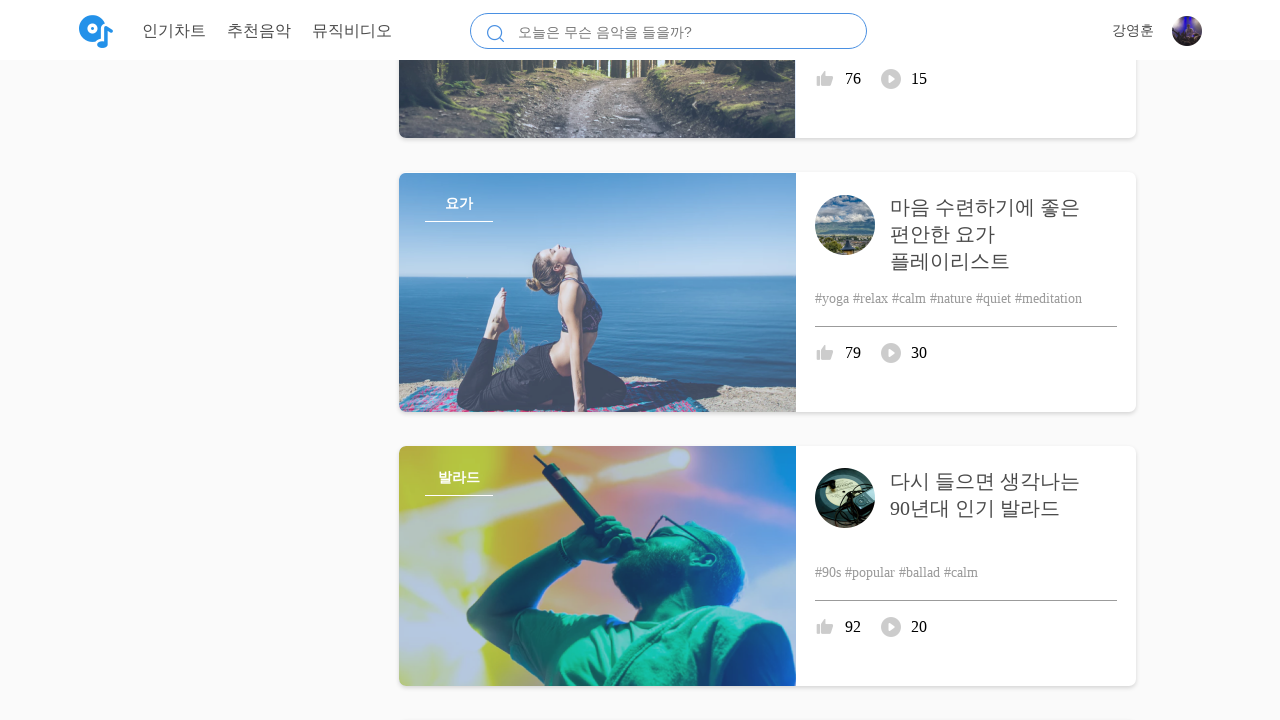

Retrieved updated page scroll height to check if more content loaded
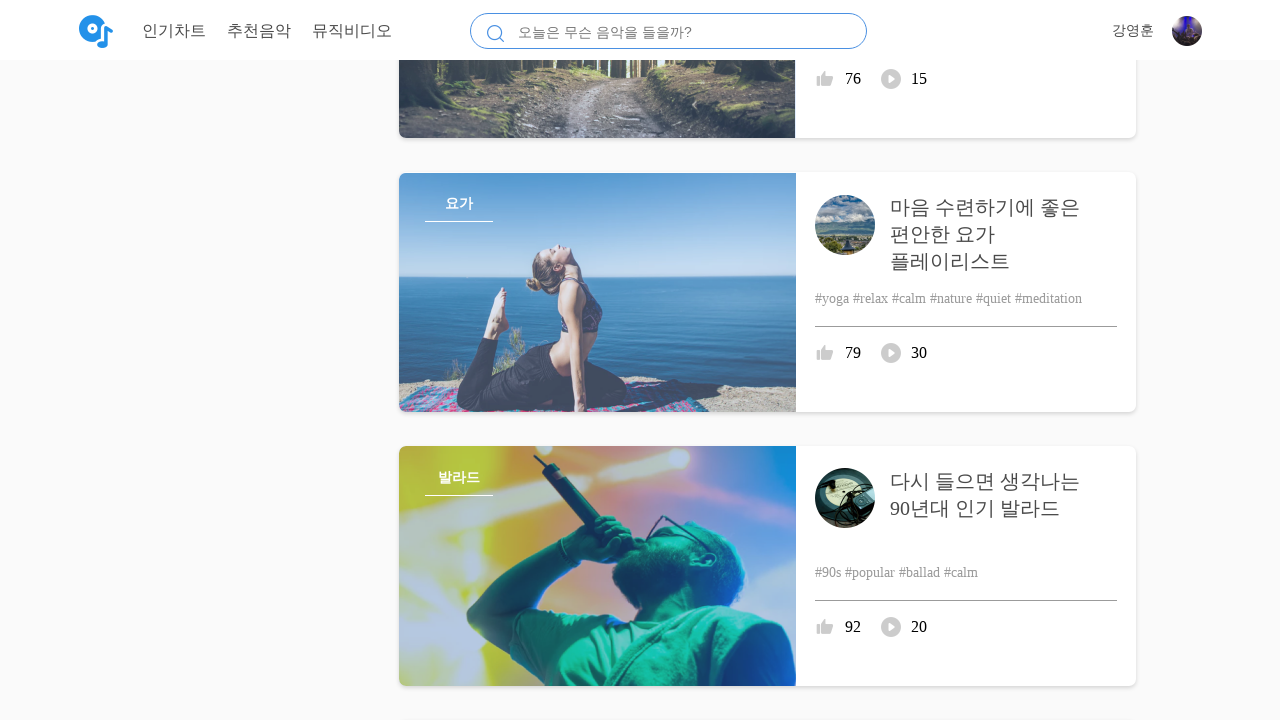

Scrolled to bottom of page to trigger infinite scroll
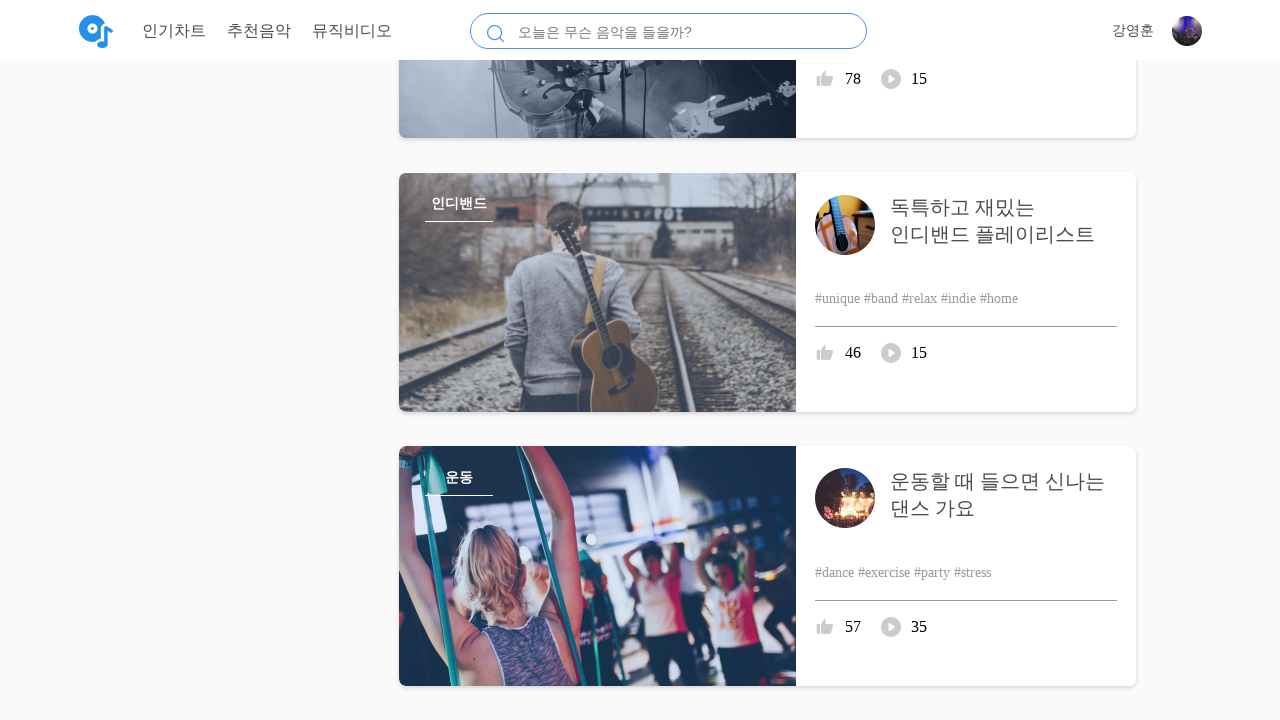

Waited 500ms for new content to load
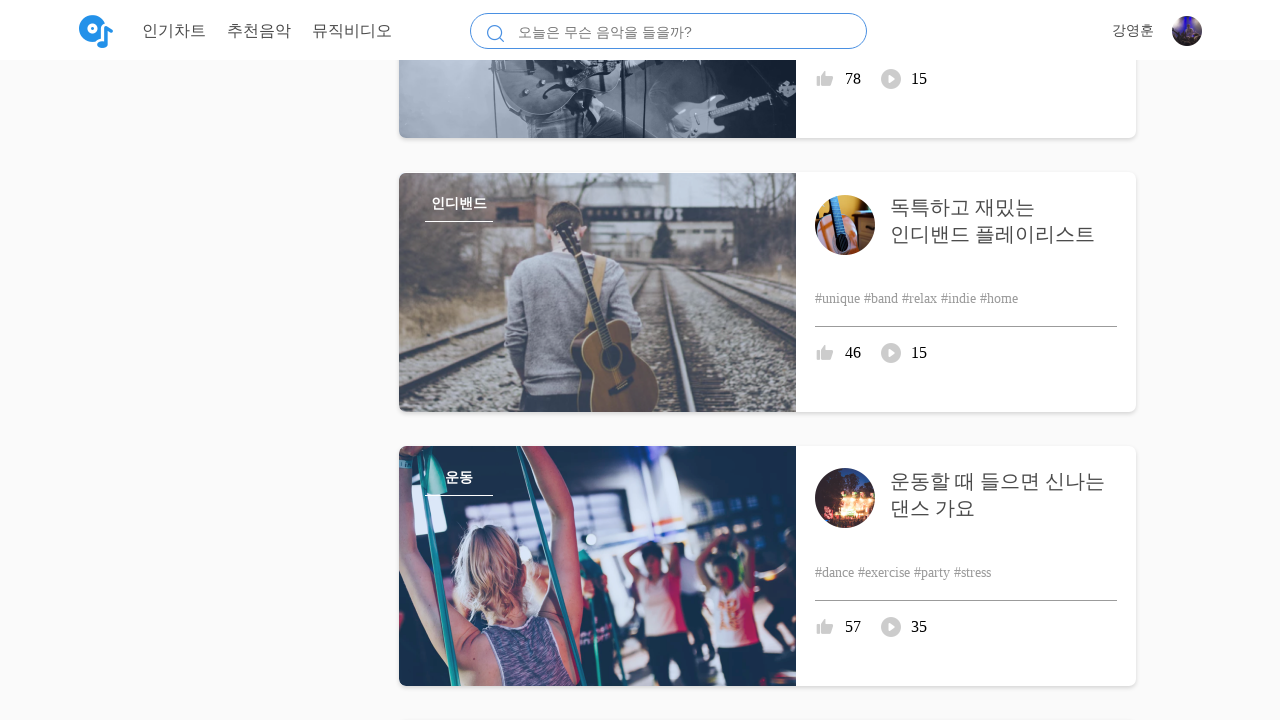

Retrieved updated page scroll height to check if more content loaded
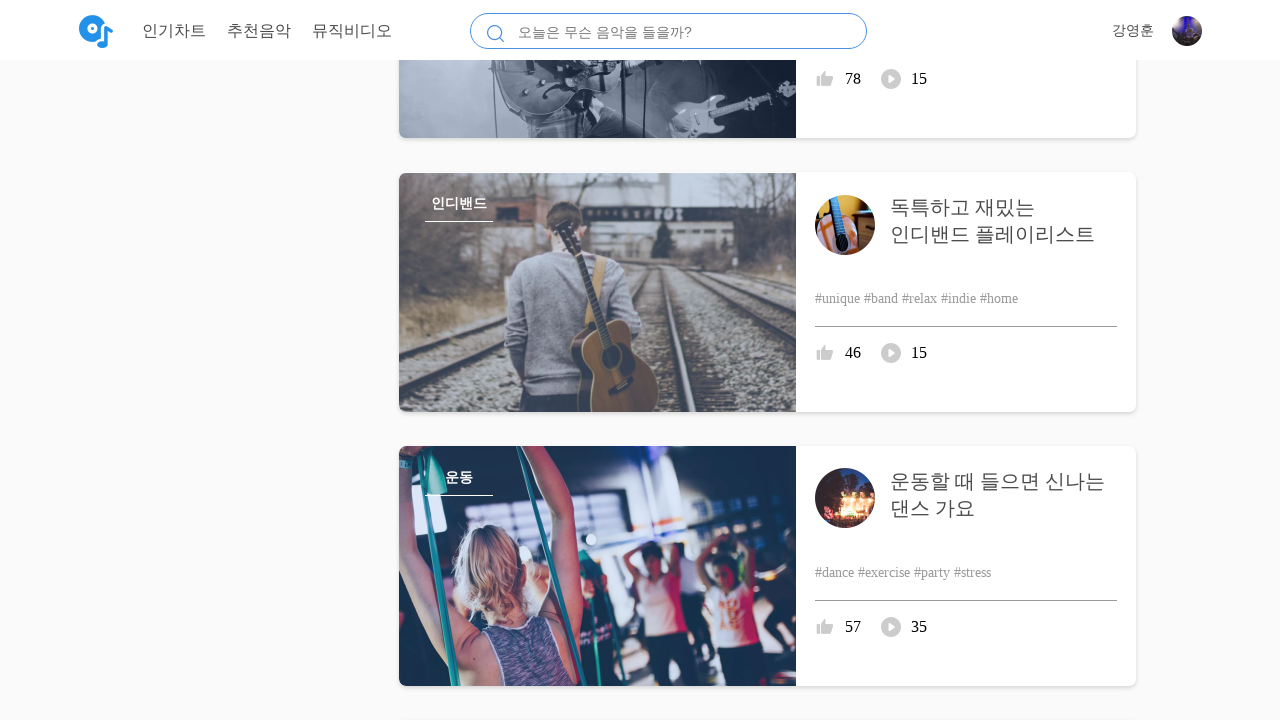

Scrolled to bottom of page to trigger infinite scroll
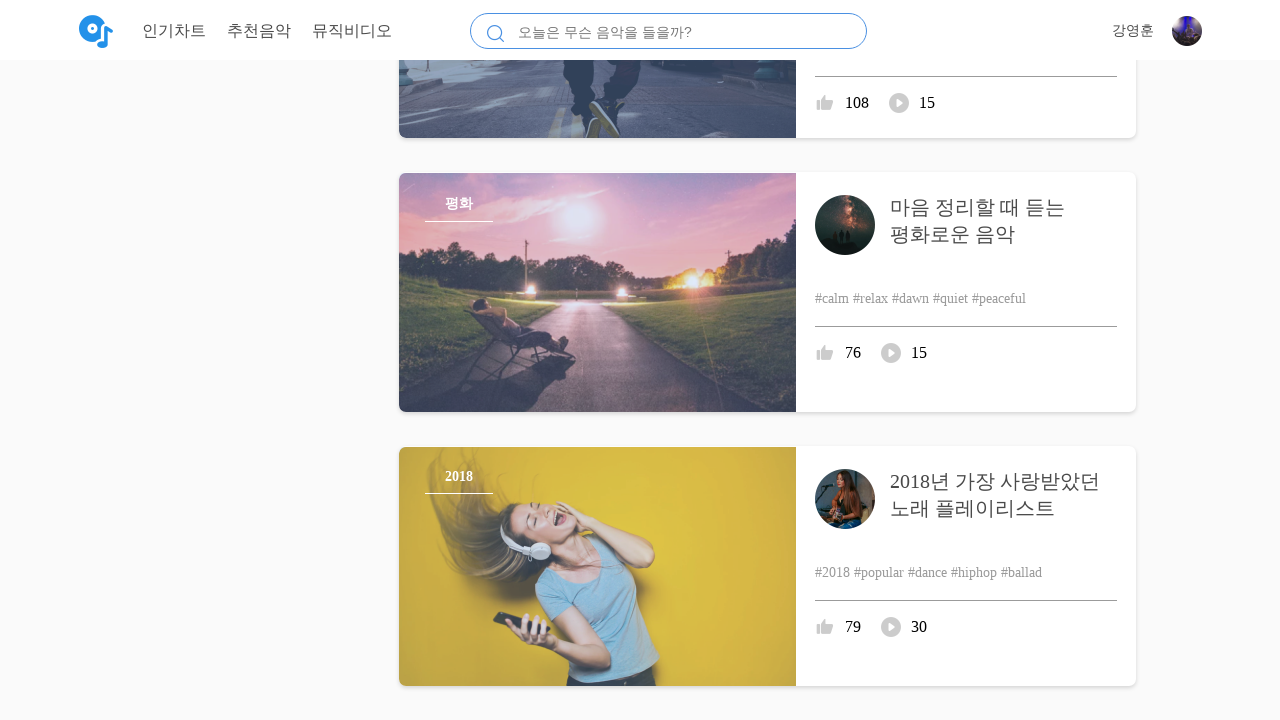

Waited 500ms for new content to load
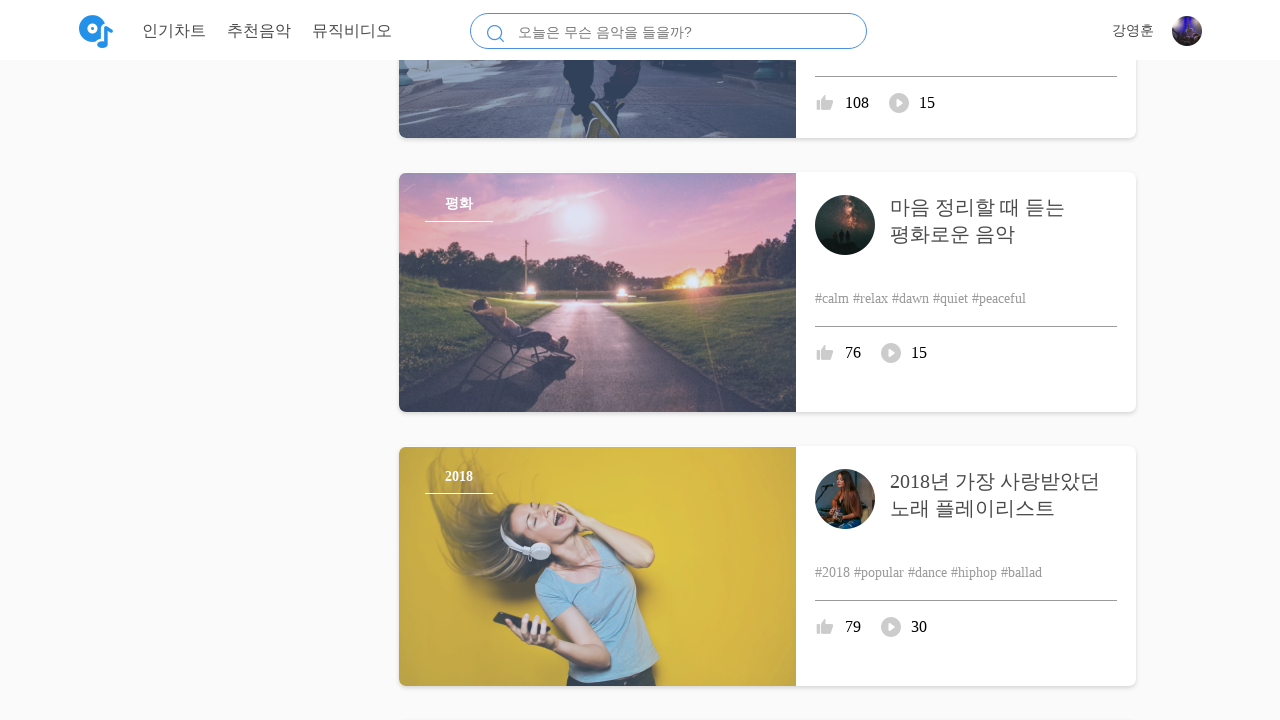

Retrieved updated page scroll height to check if more content loaded
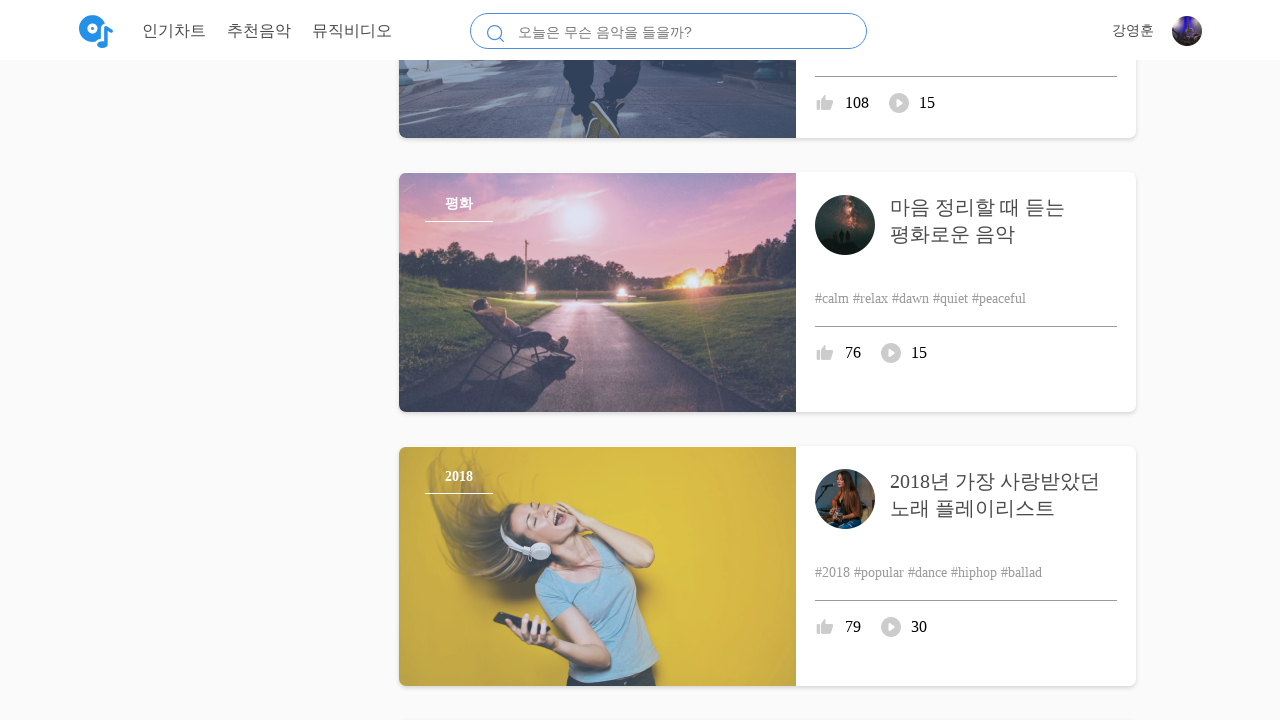

Scrolled to bottom of page to trigger infinite scroll
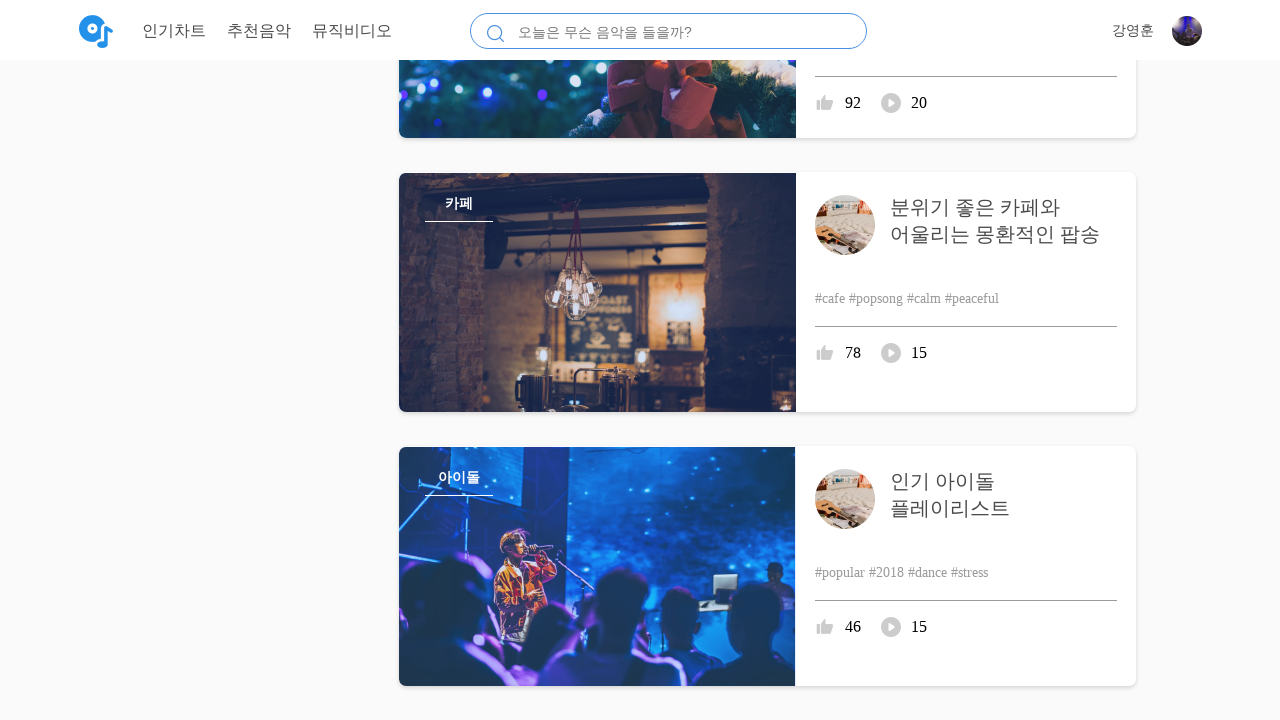

Waited 500ms for new content to load
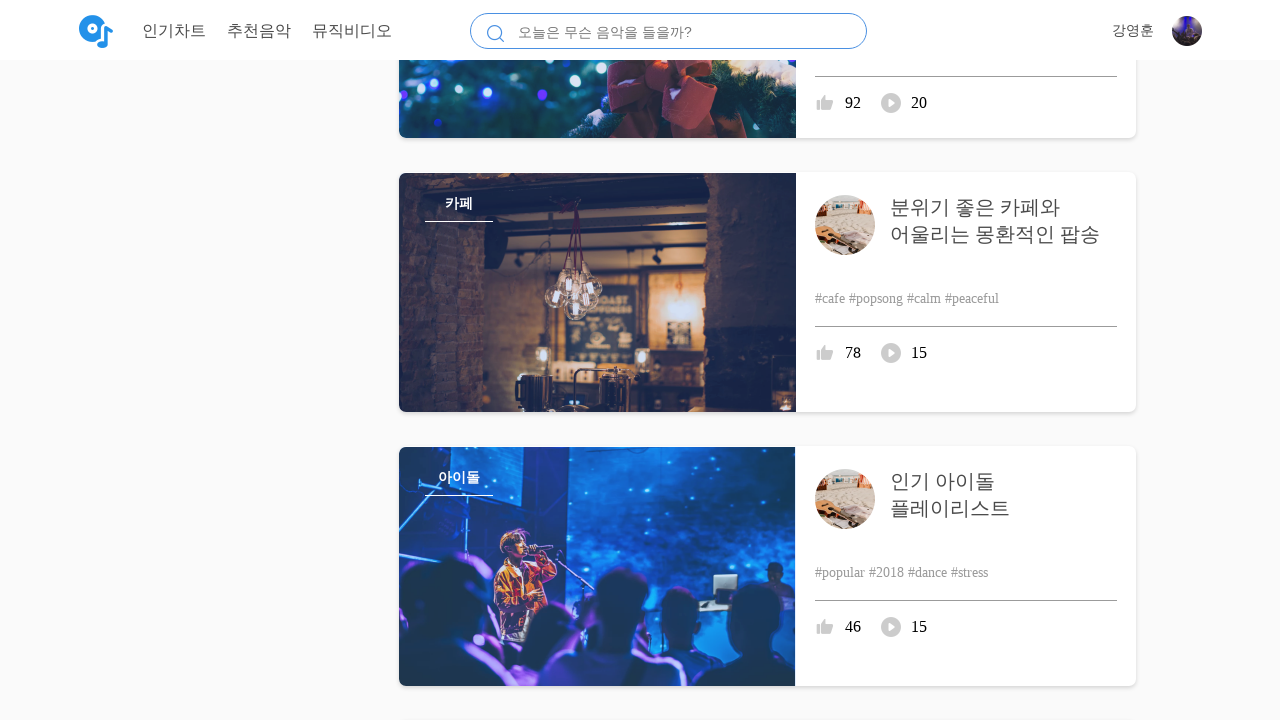

Retrieved updated page scroll height to check if more content loaded
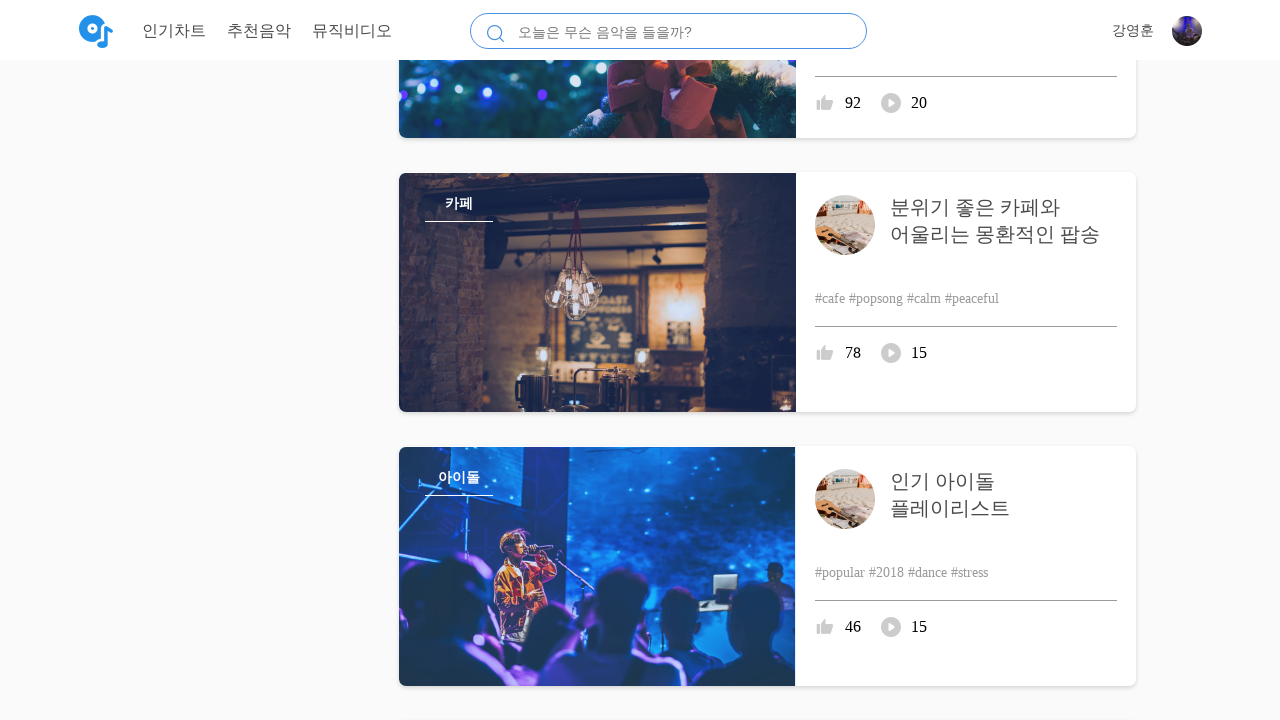

Scrolled to bottom of page to trigger infinite scroll
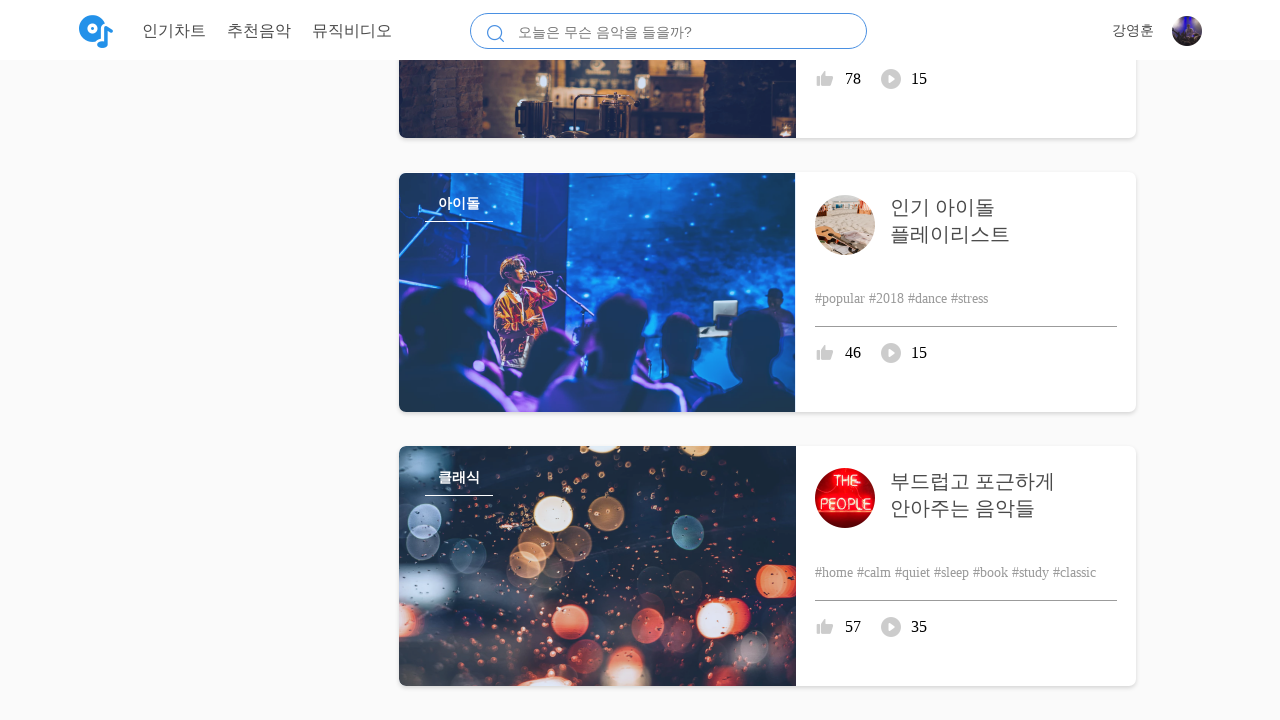

Waited 500ms for new content to load
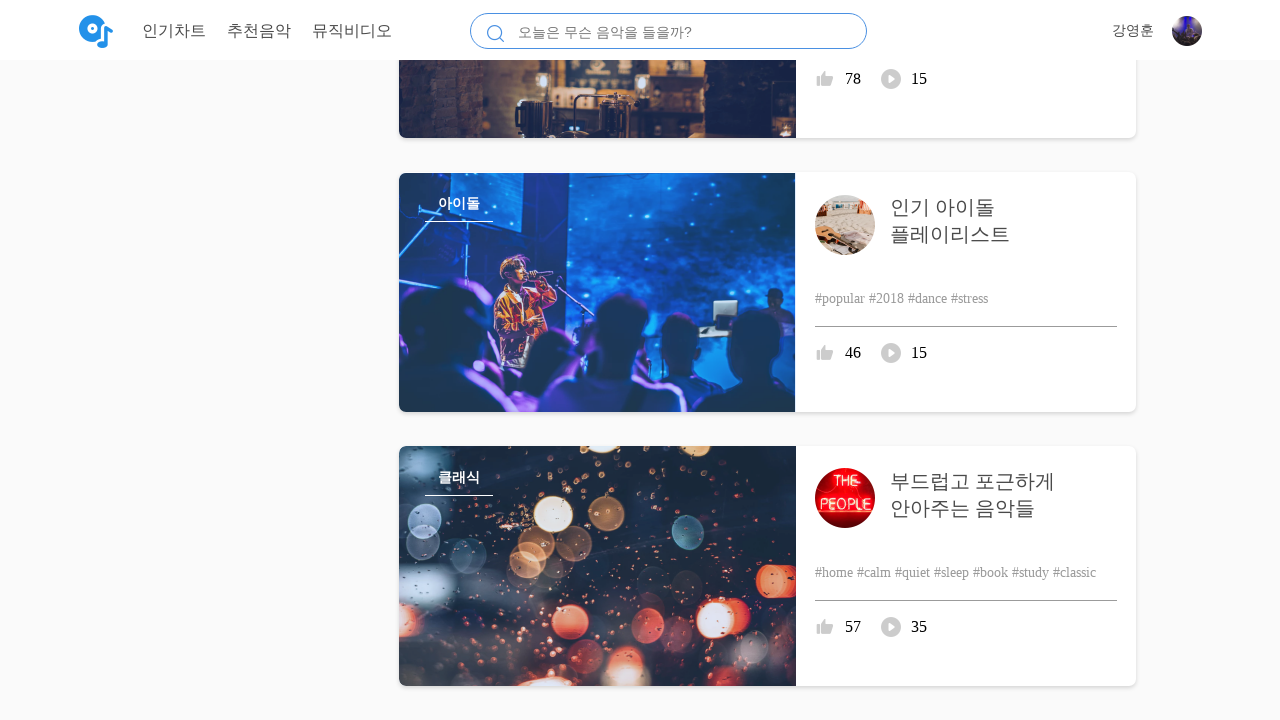

Retrieved updated page scroll height to check if more content loaded
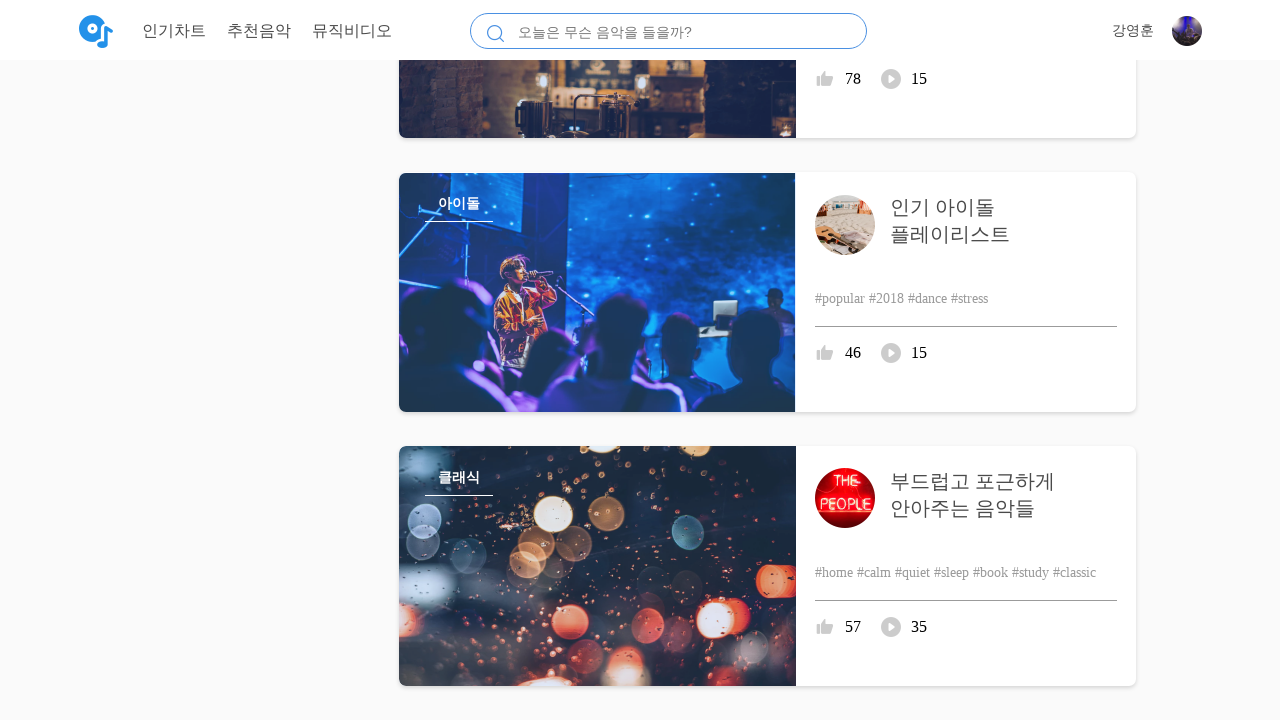

Verified playlist metadata elements are visible
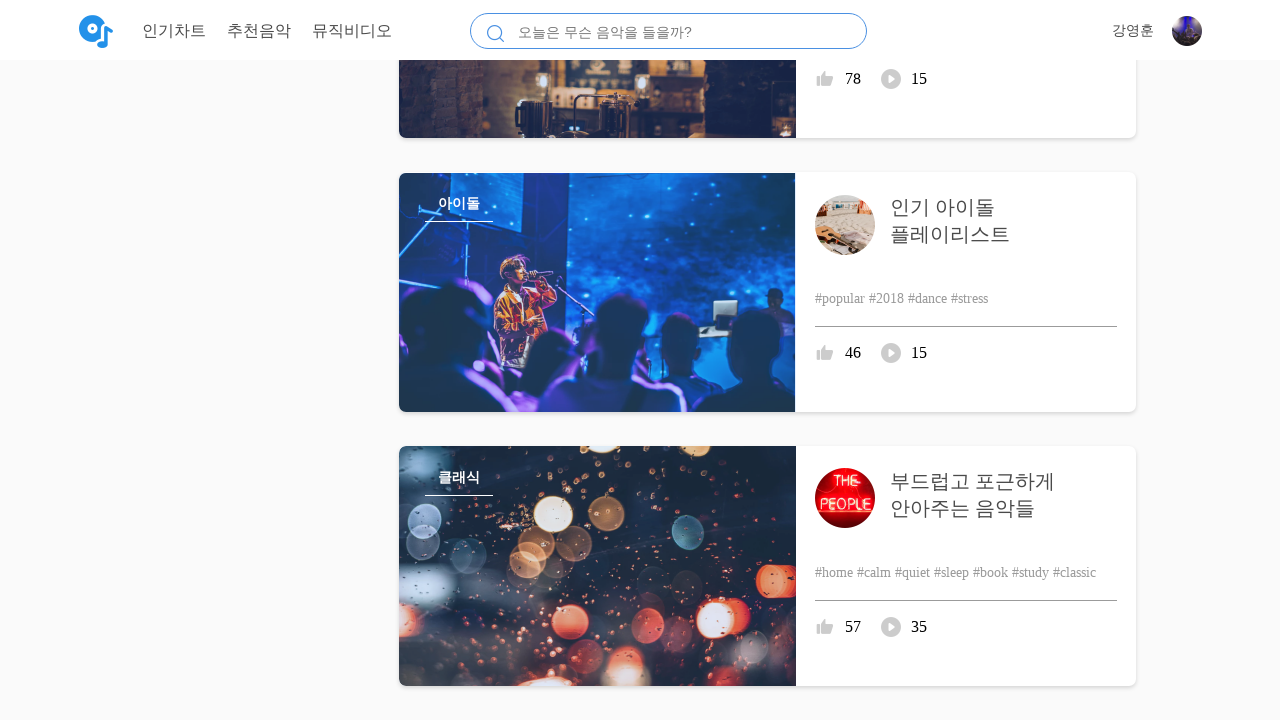

Verified playlist title elements are visible
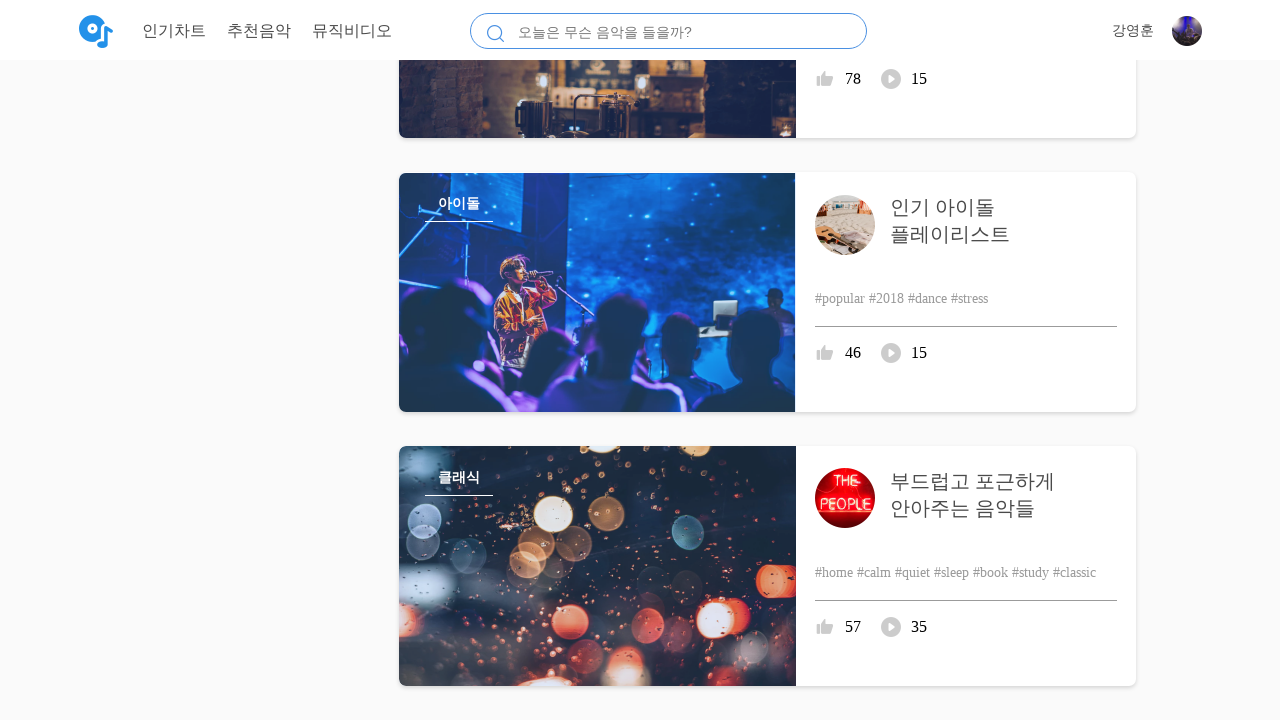

Verified playlist tags elements are visible
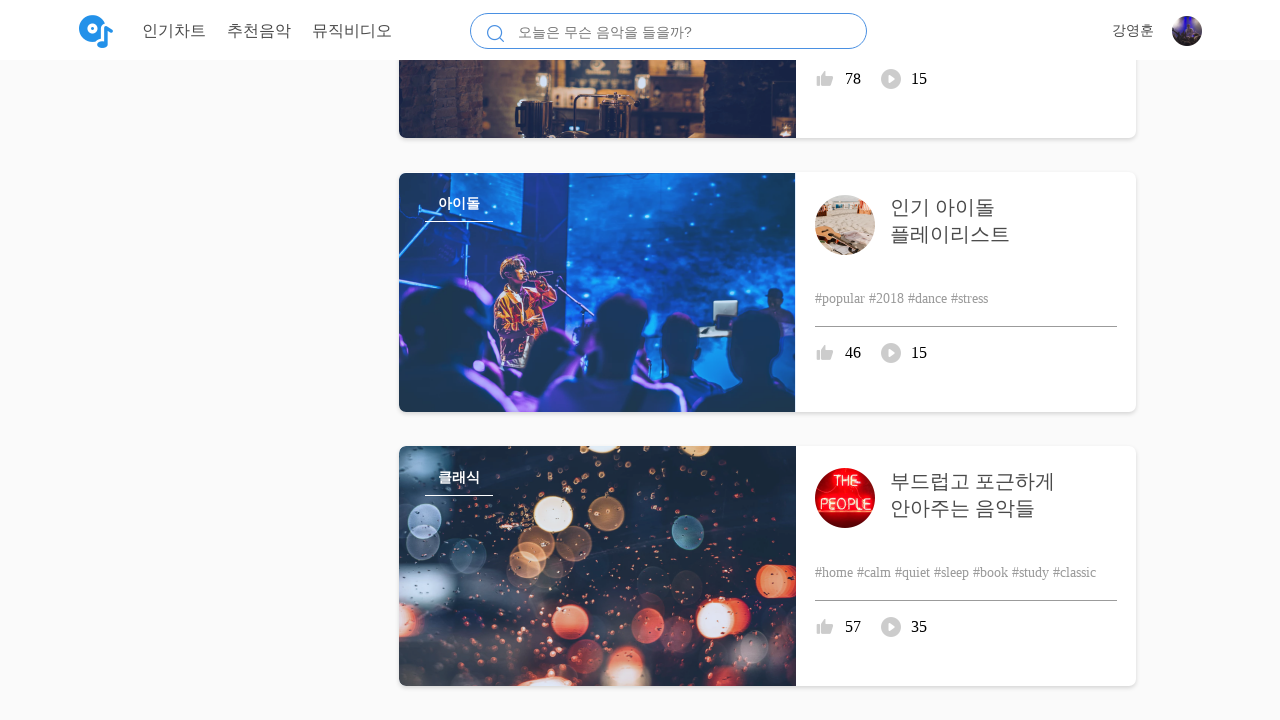

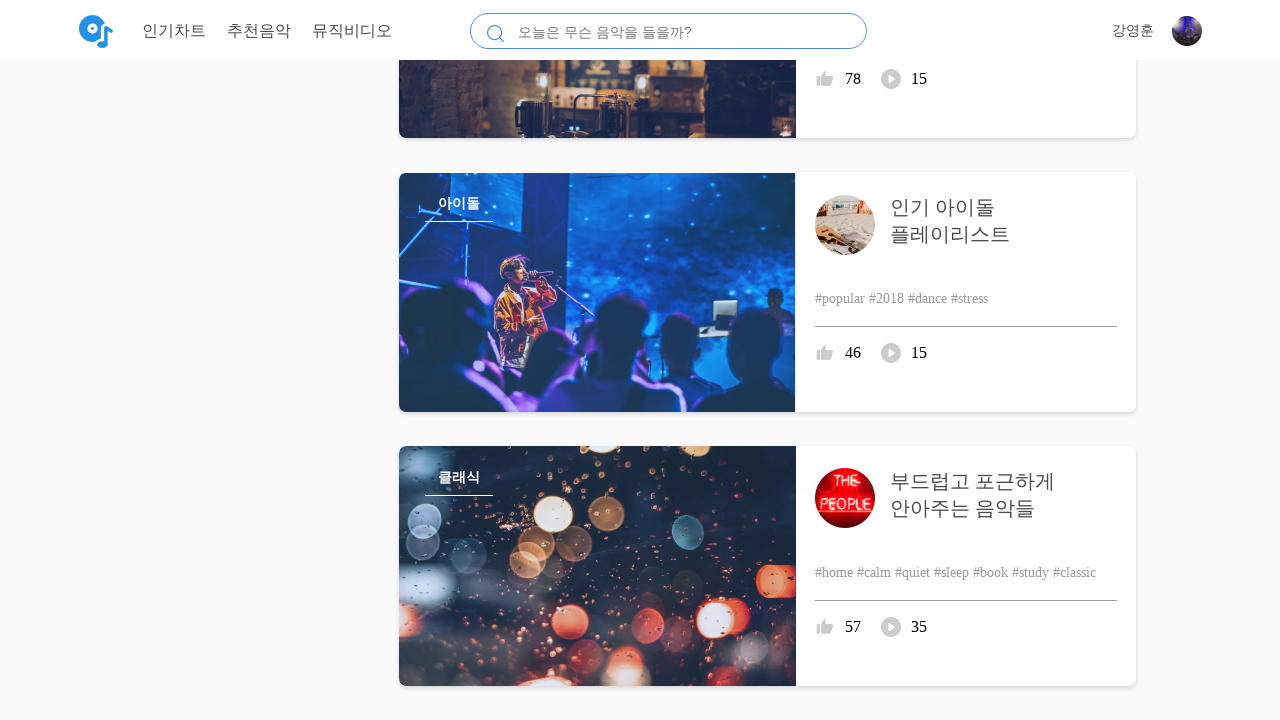